Tests dynamic controls page by checking the enable/disable state of an input field, clicking a button to toggle its state, and then entering text into the enabled field.

Starting URL: https://training-support.net/webelements/dynamic-controls

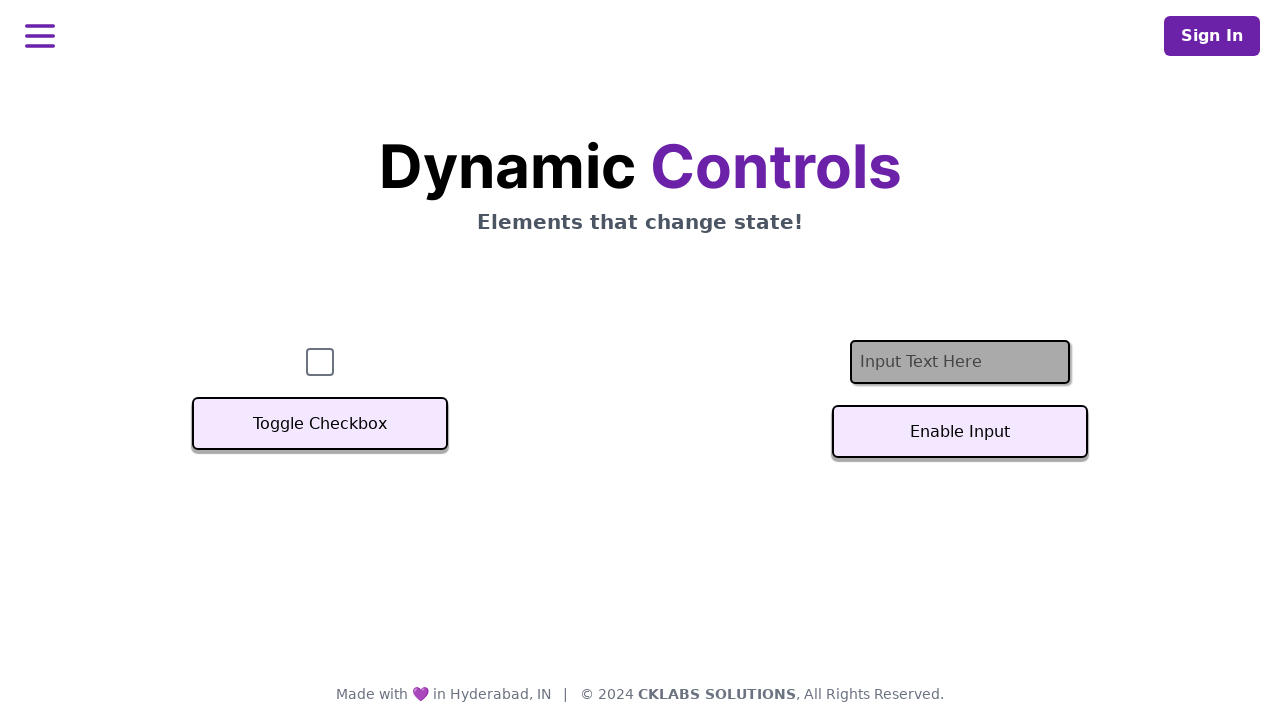

Located the text input element
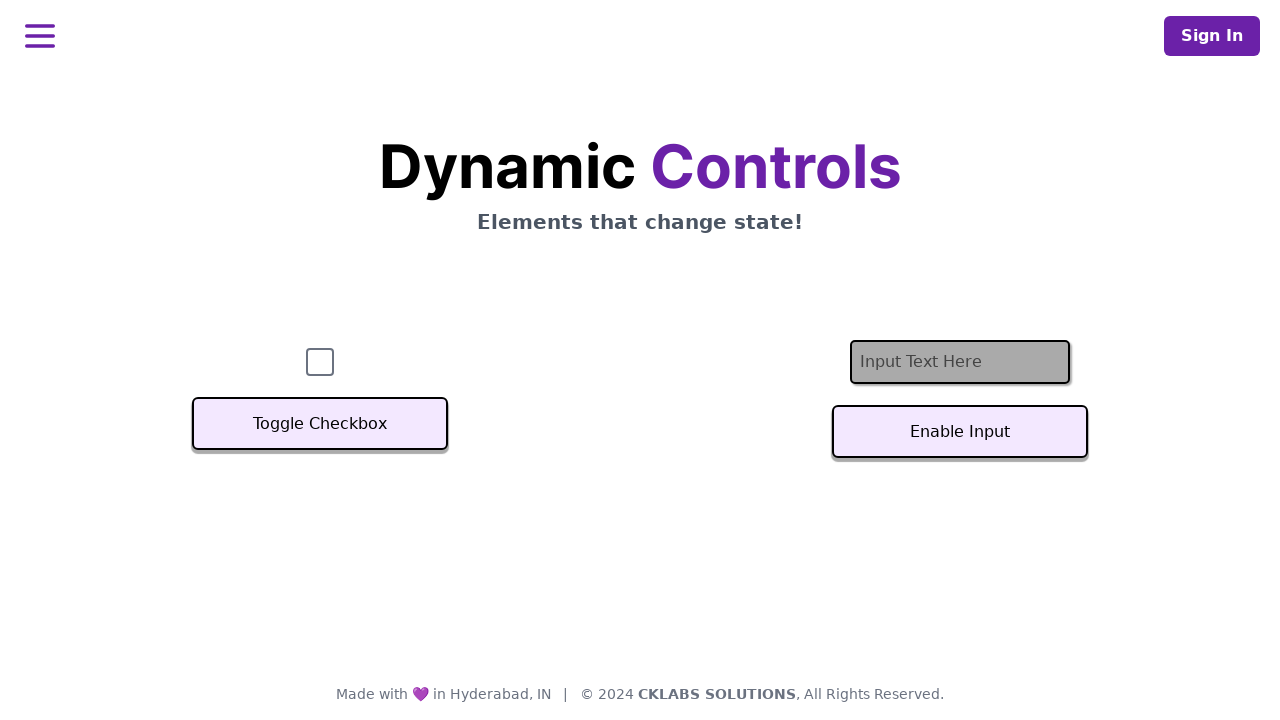

Clicked the toggle button to enable the text input field at (960, 432) on #textInputButton
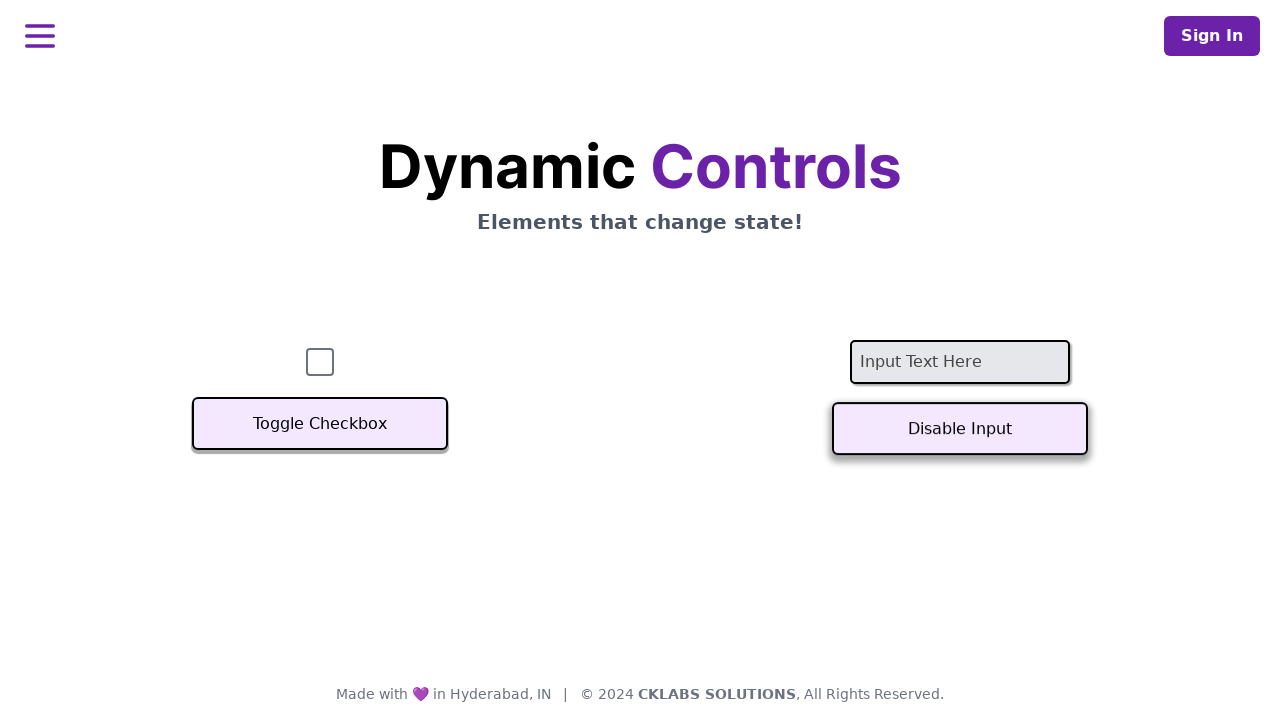

Waited for the text input field to become enabled
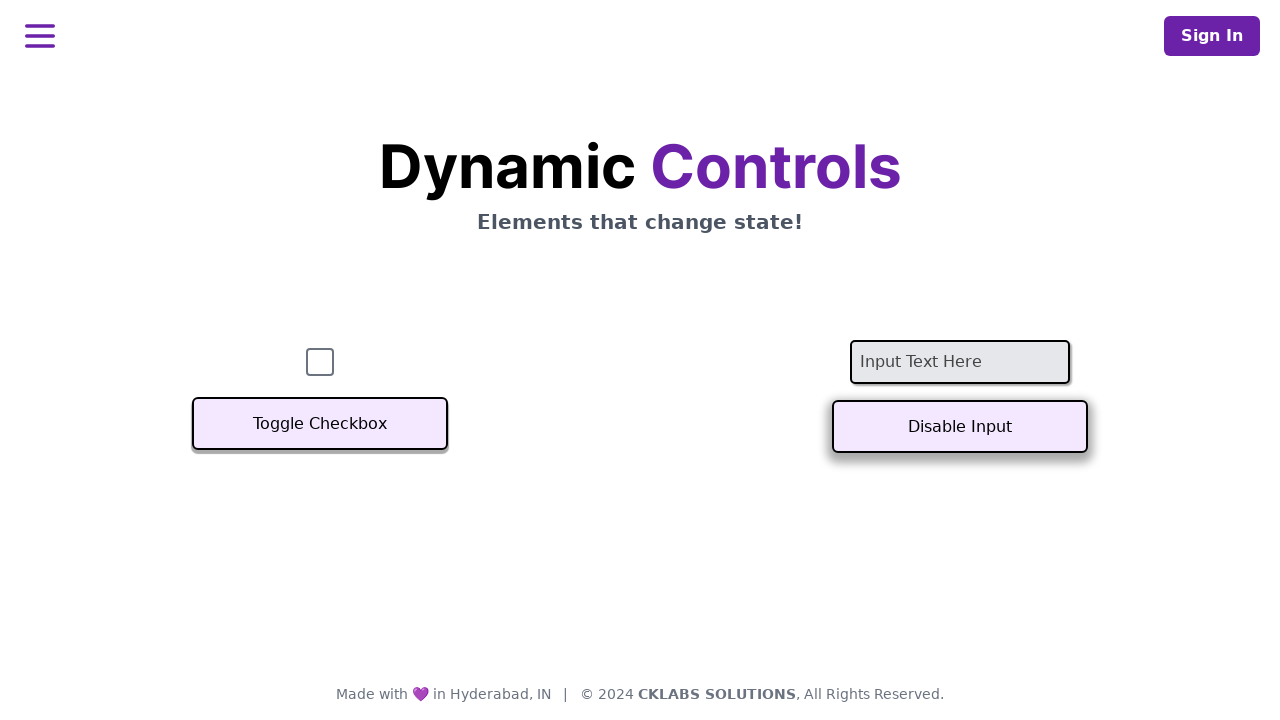

Filled the enabled text input field with 'Example text' on #textInput
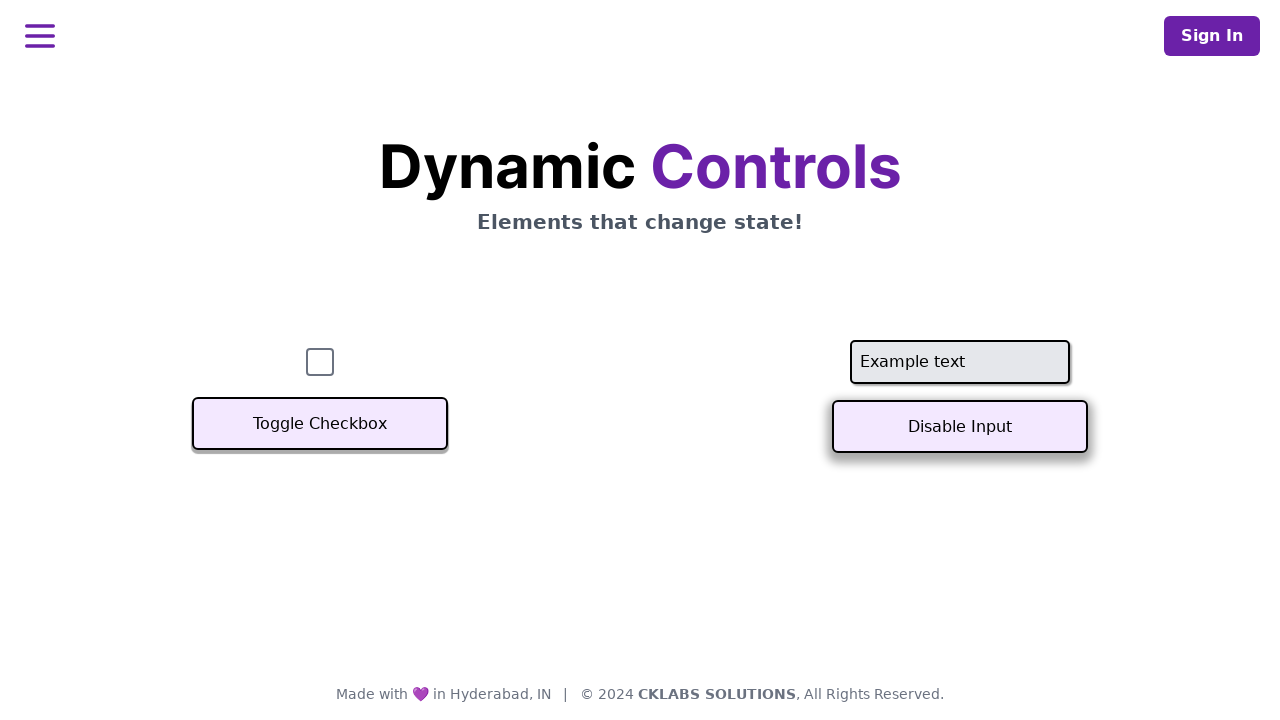

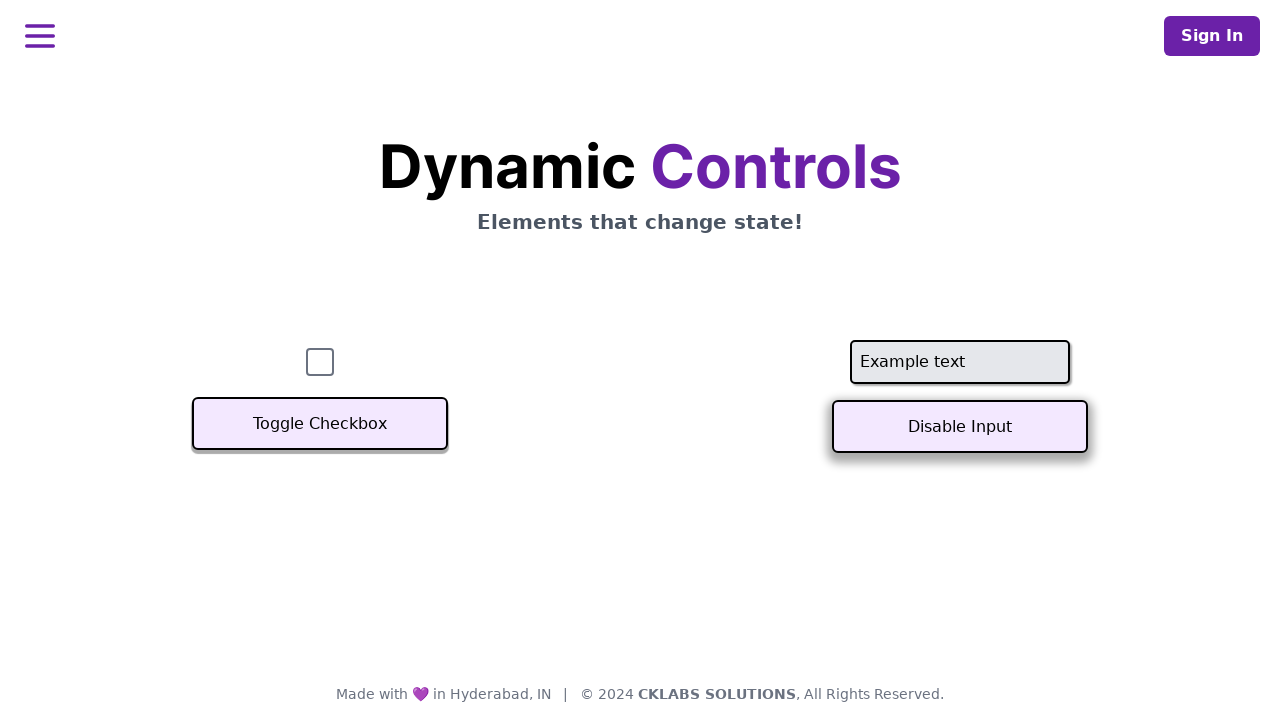